Tests search functionality on Monster Notebook website by entering a search term and verifying product results are displayed

Starting URL: https://www.monsternotebook.com.tr/?gad_campaignid=22035761177

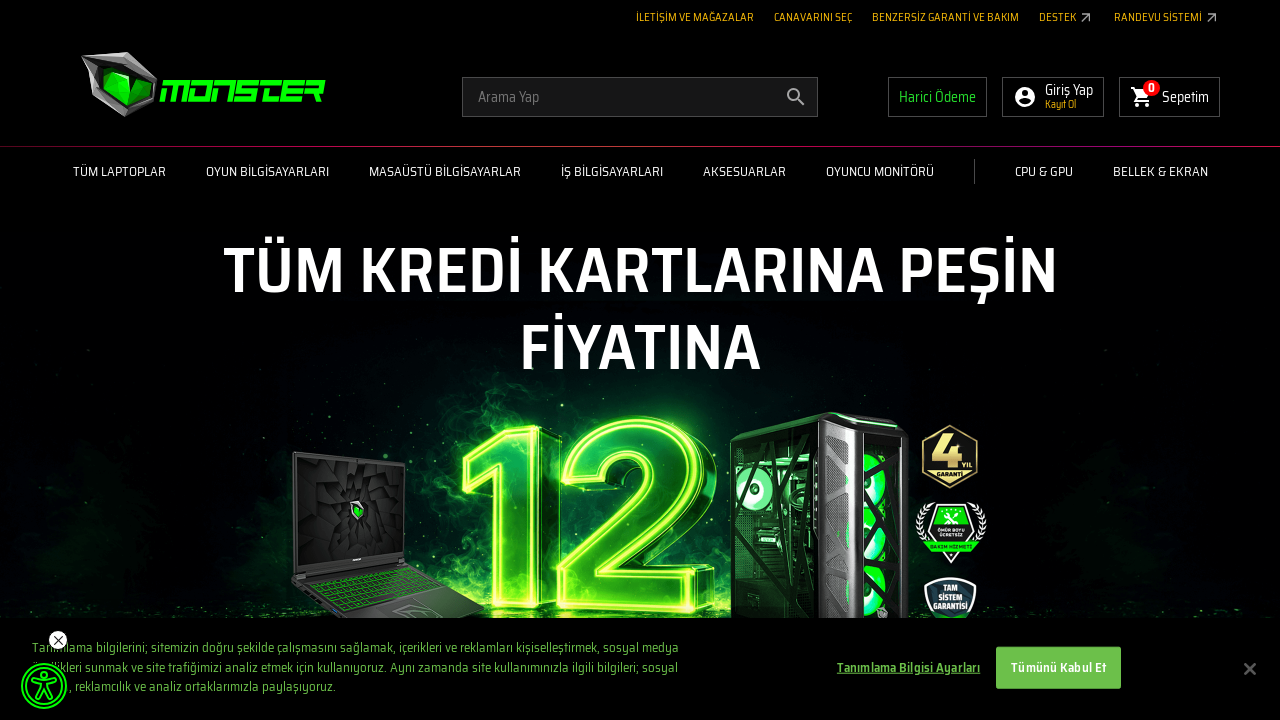

Filled search box with 'abra' on input[name='q']
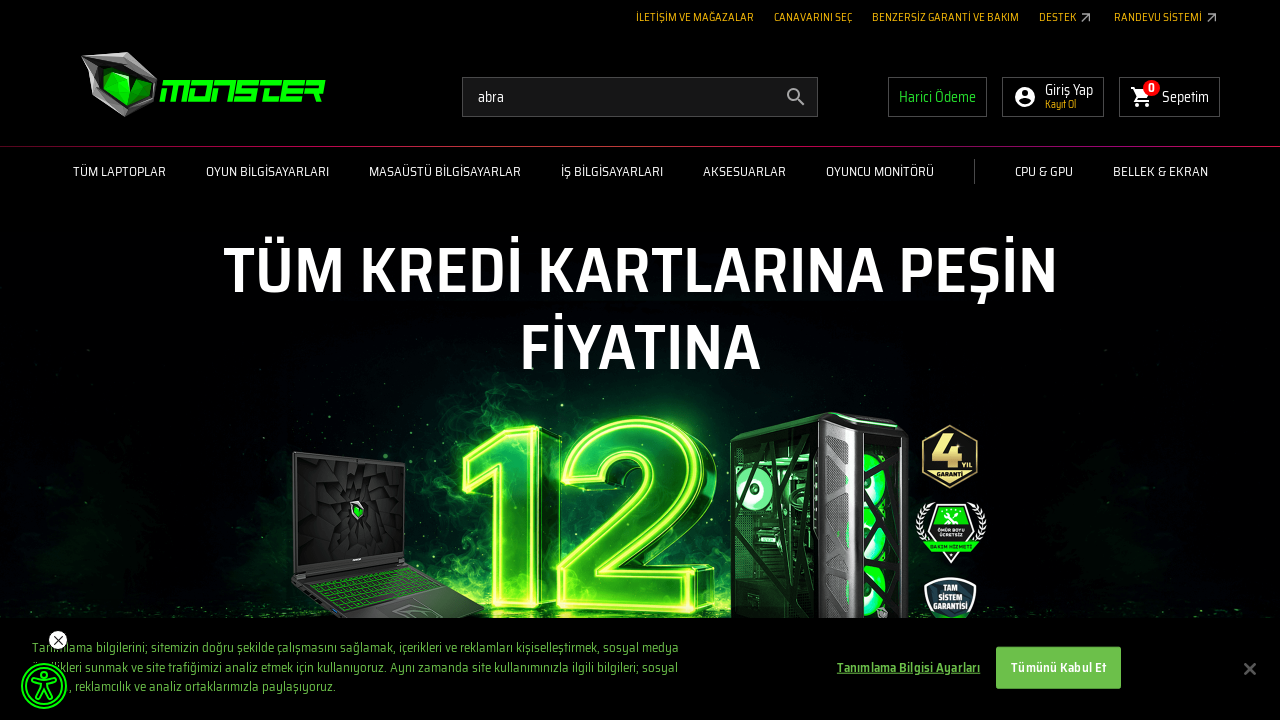

Pressed Enter to submit search query on input[name='q']
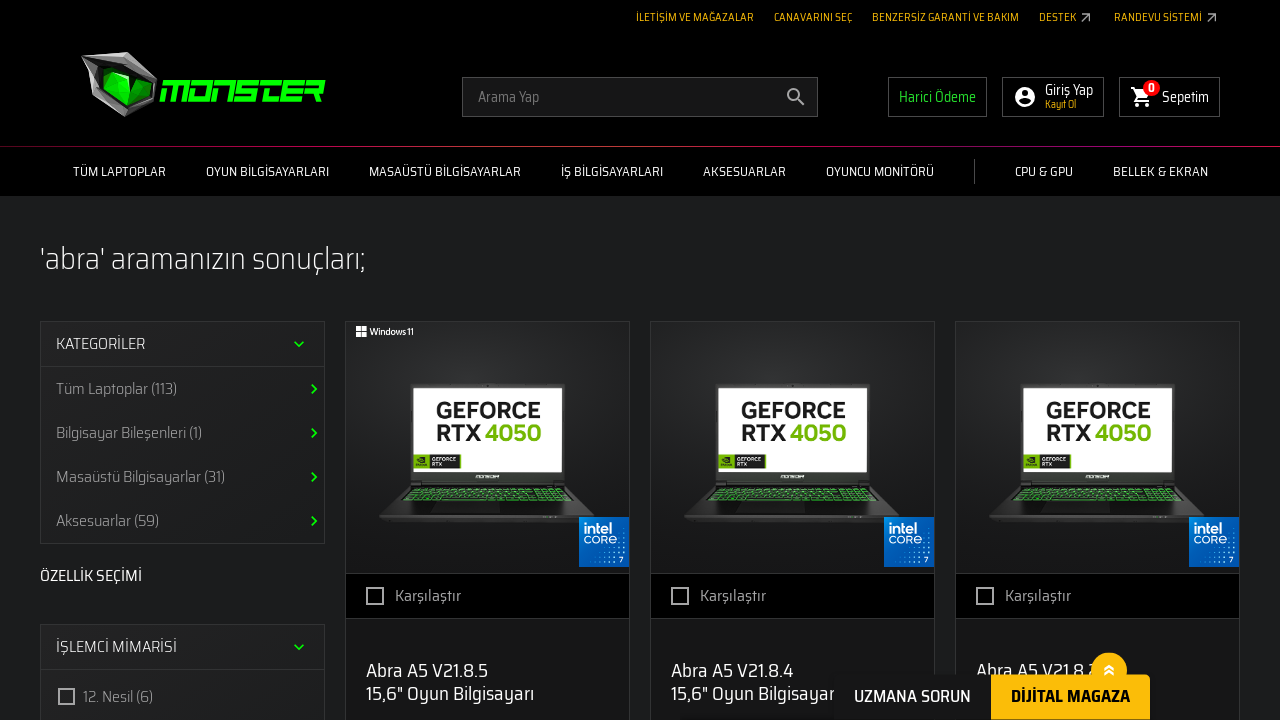

Product results loaded successfully
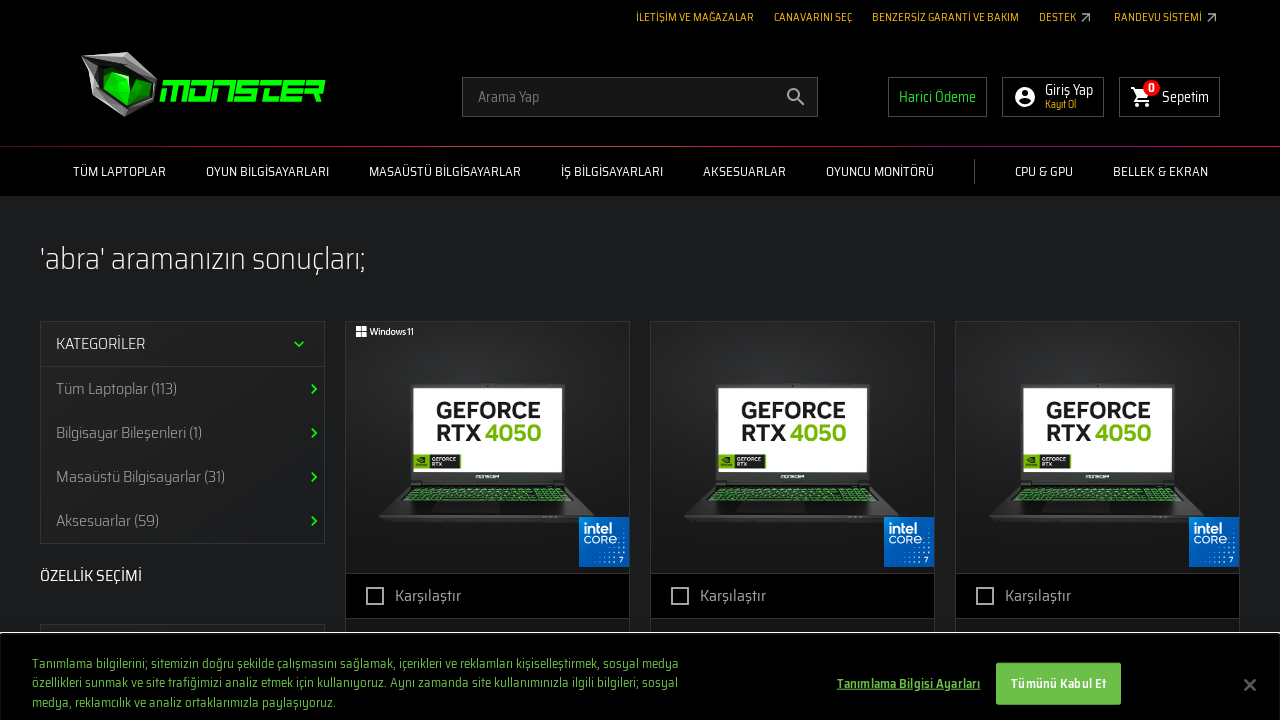

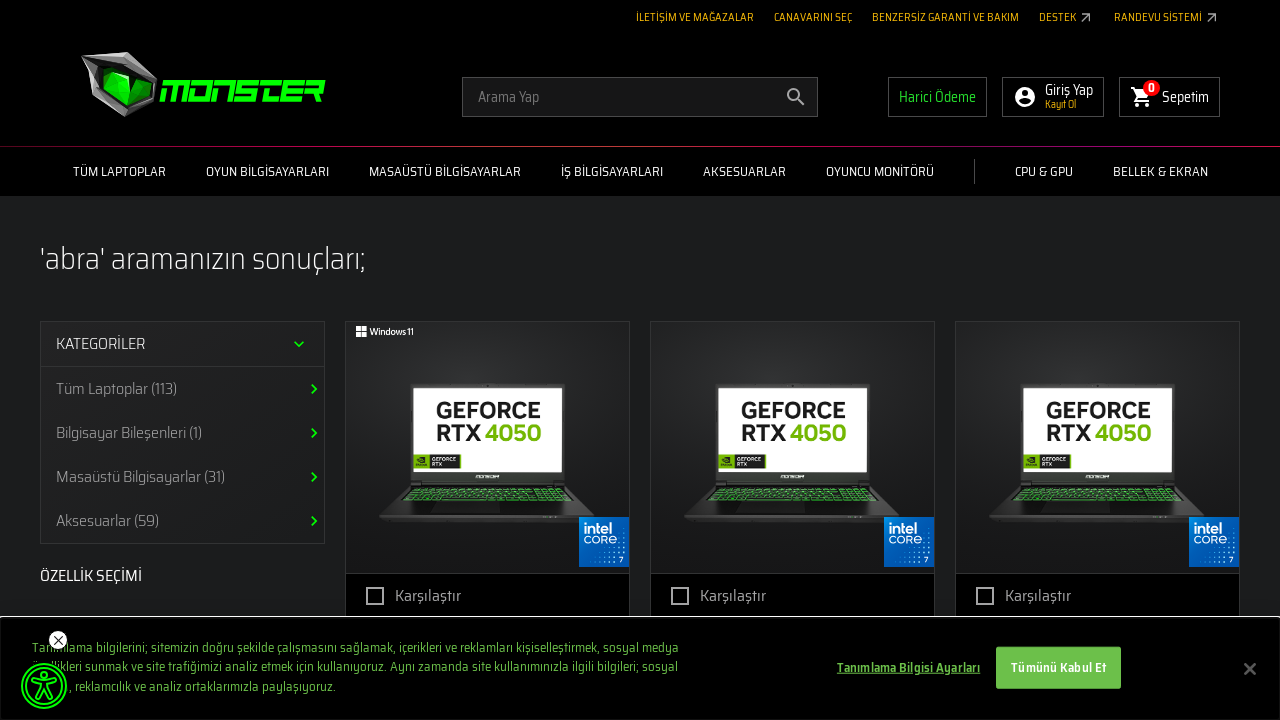